Tests that the website displays correctly on mobile devices by verifying page title, navigation, and main heading are visible on a mobile viewport

Starting URL: https://jesseheidner.com

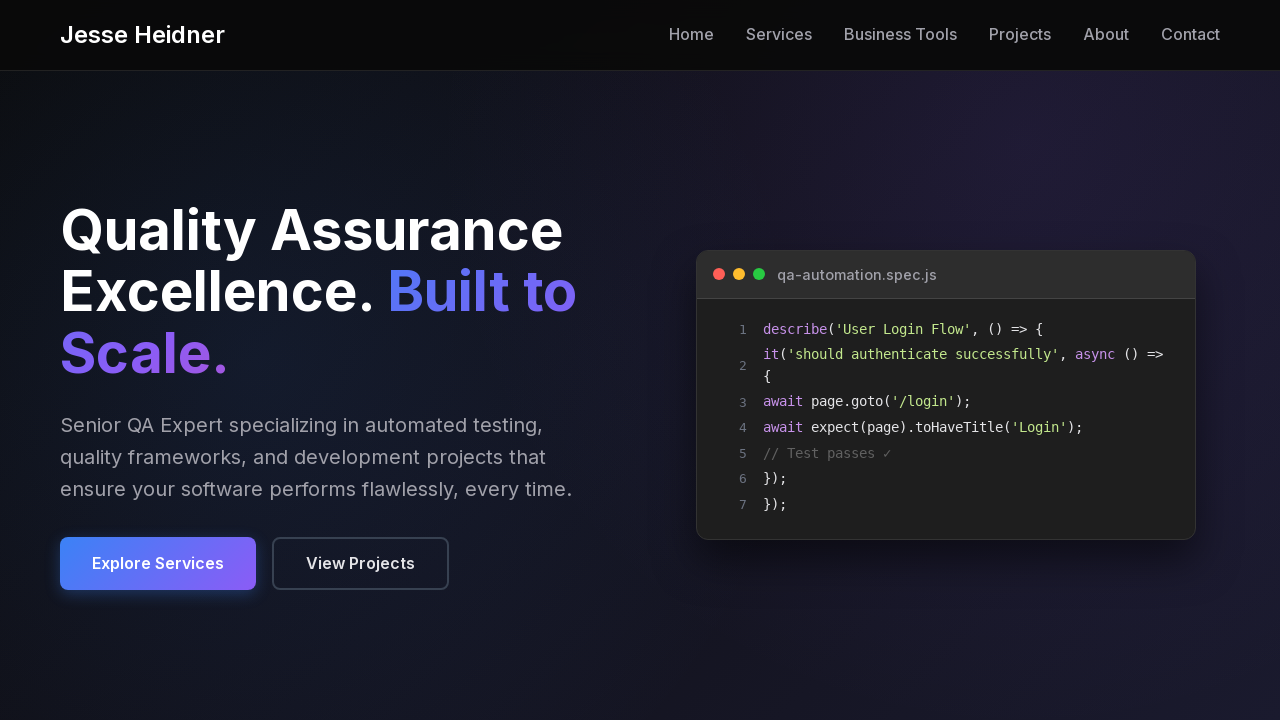

Set viewport to mobile size (375x667)
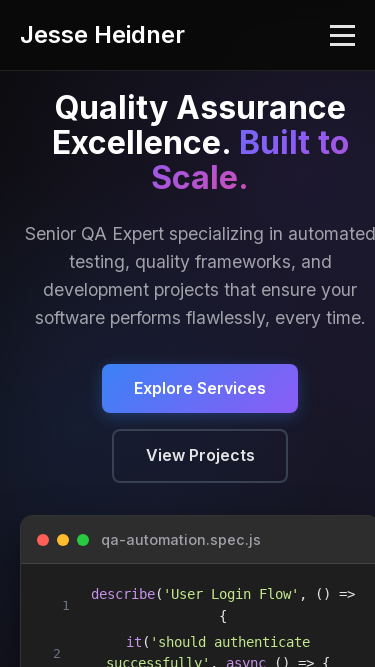

Reloaded page with mobile viewport
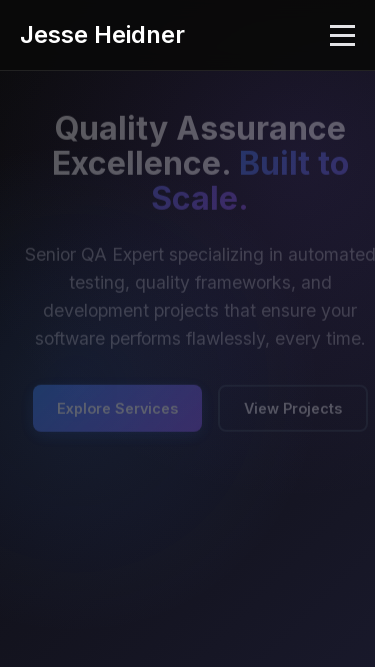

Verified navigation is visible on mobile
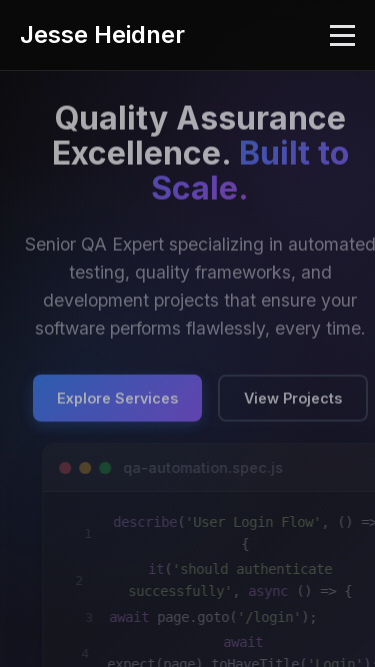

Verified main heading 'Quality Assurance Excellence. Built to Scale.' is visible on mobile
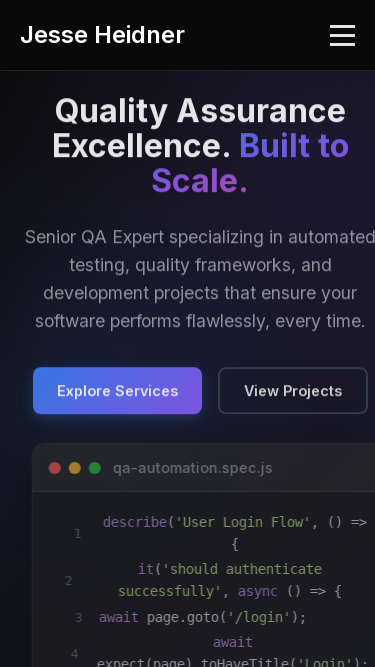

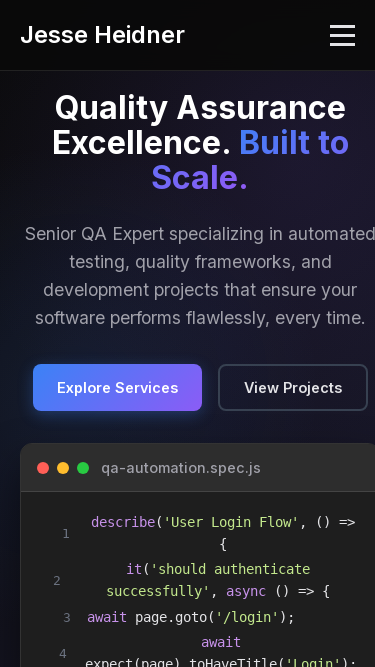